Tests that other controls (checkbox, label) are hidden when editing a todo item

Starting URL: https://demo.playwright.dev/todomvc

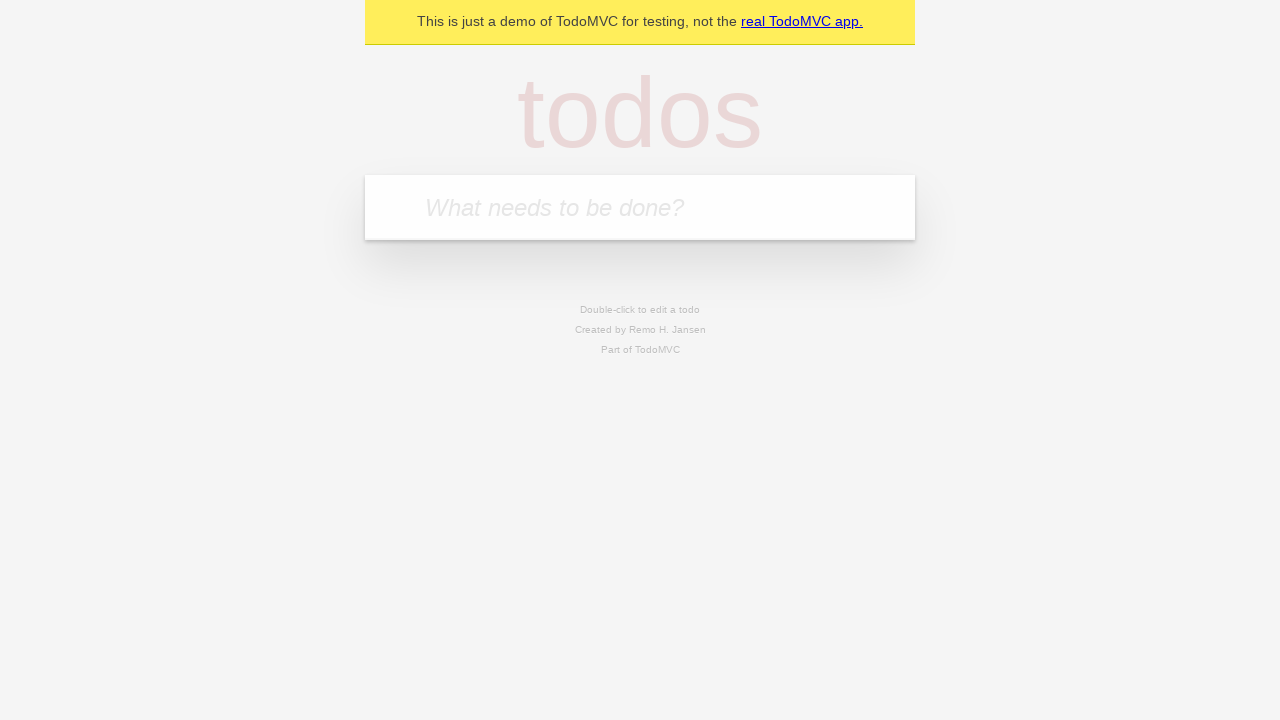

Filled new todo input with 'buy some cheese' on internal:attr=[placeholder="What needs to be done?"i]
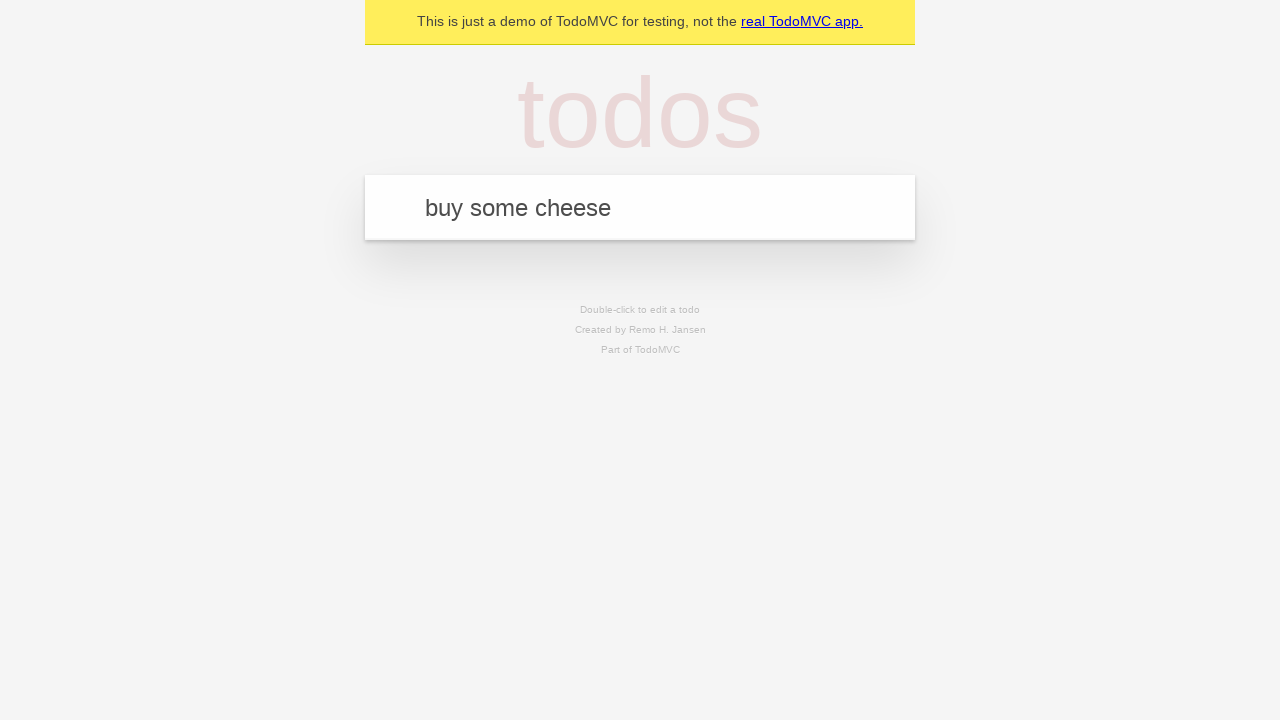

Pressed Enter to create first todo on internal:attr=[placeholder="What needs to be done?"i]
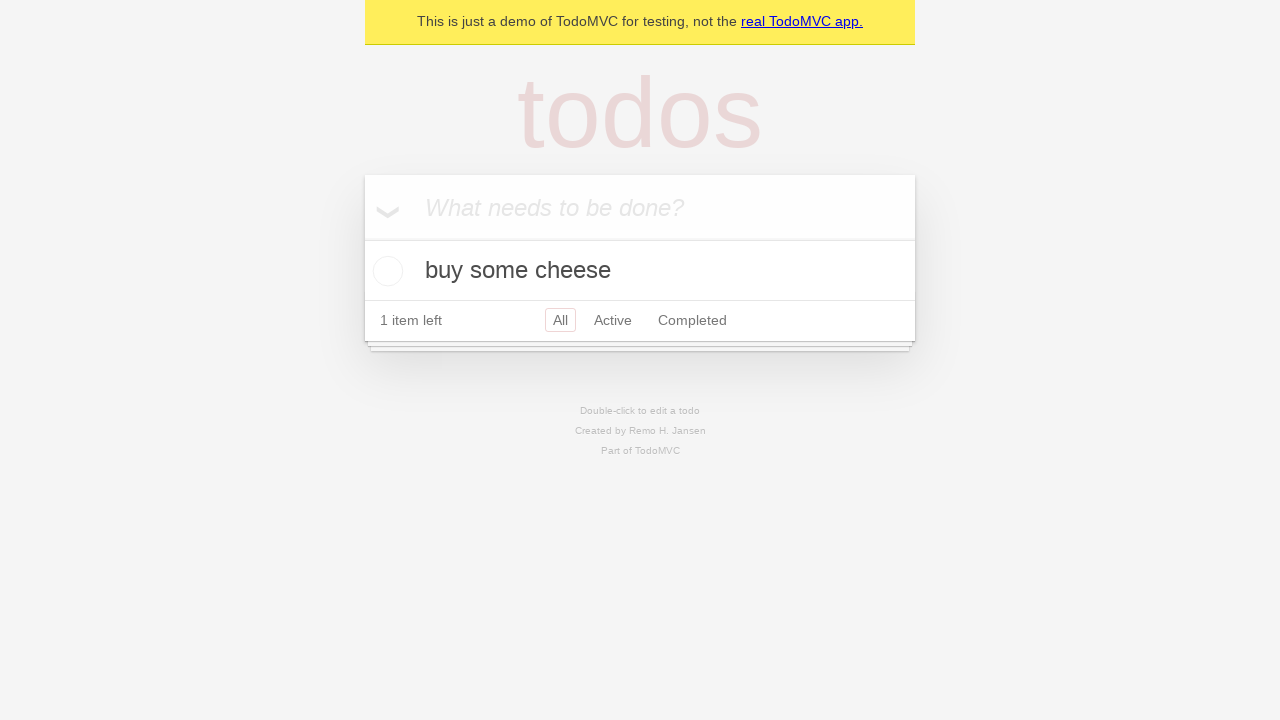

Filled new todo input with 'feed the cat' on internal:attr=[placeholder="What needs to be done?"i]
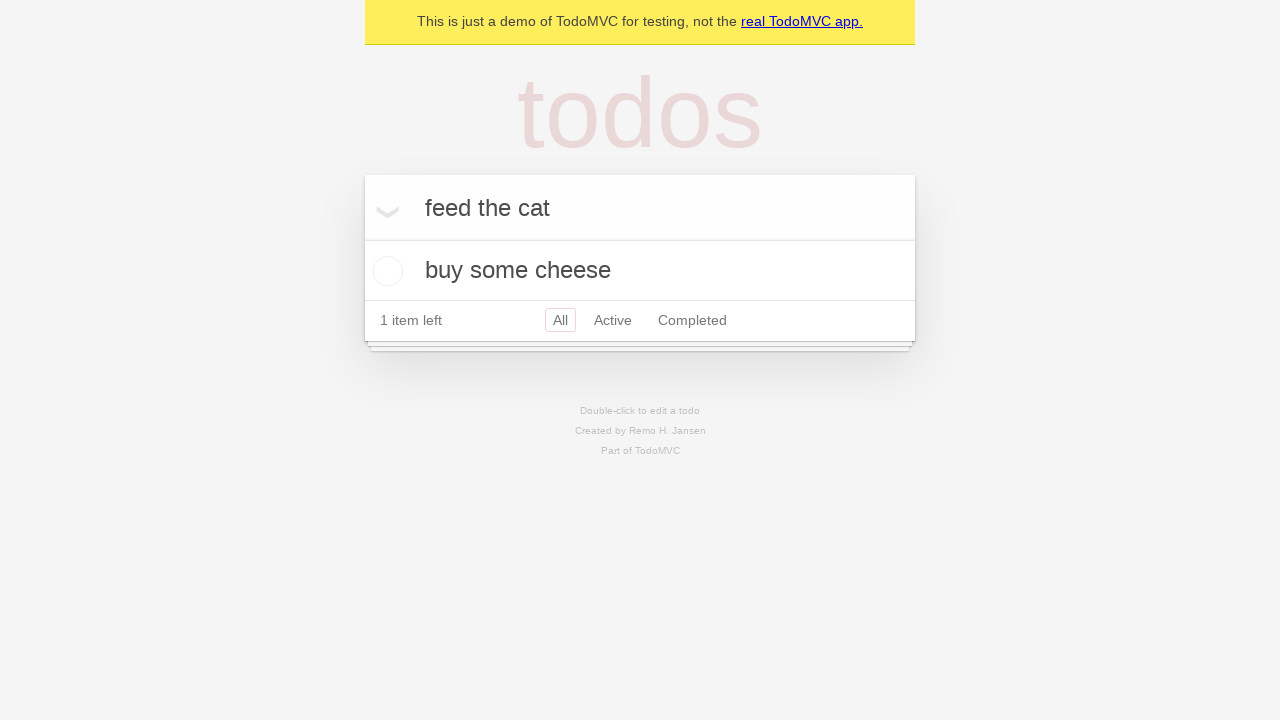

Pressed Enter to create second todo on internal:attr=[placeholder="What needs to be done?"i]
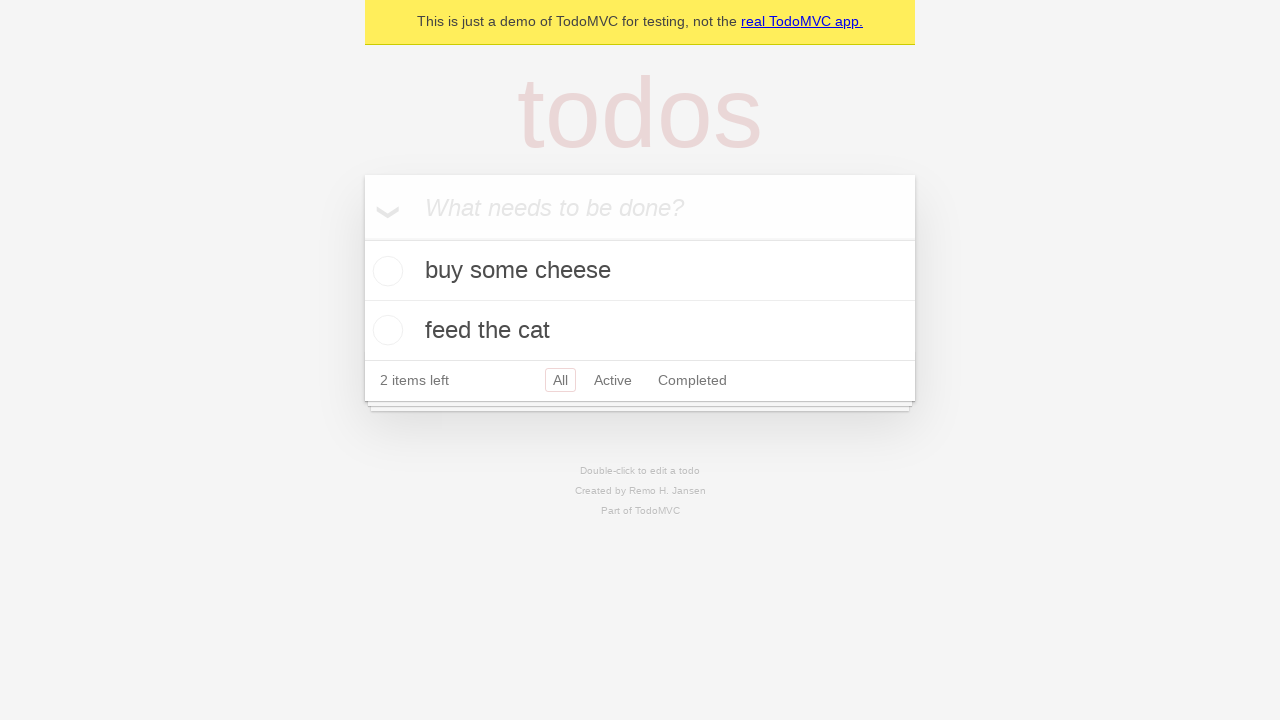

Filled new todo input with 'book a doctors appointment' on internal:attr=[placeholder="What needs to be done?"i]
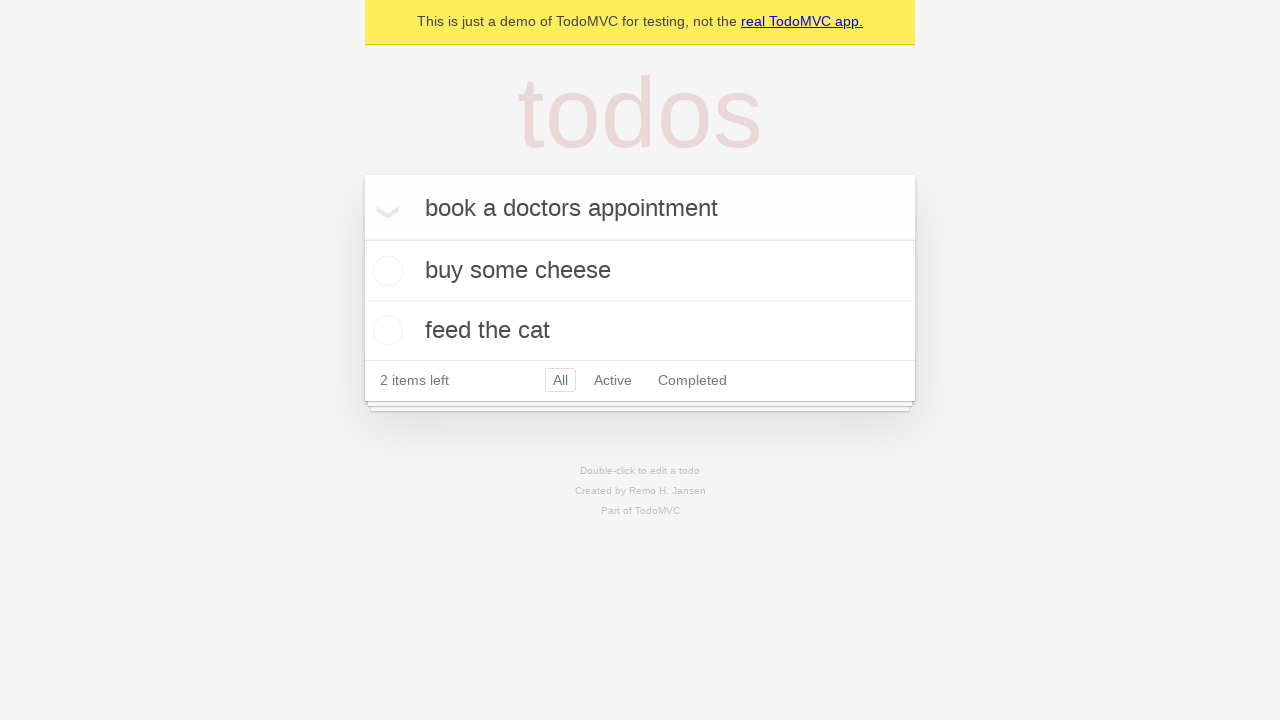

Pressed Enter to create third todo on internal:attr=[placeholder="What needs to be done?"i]
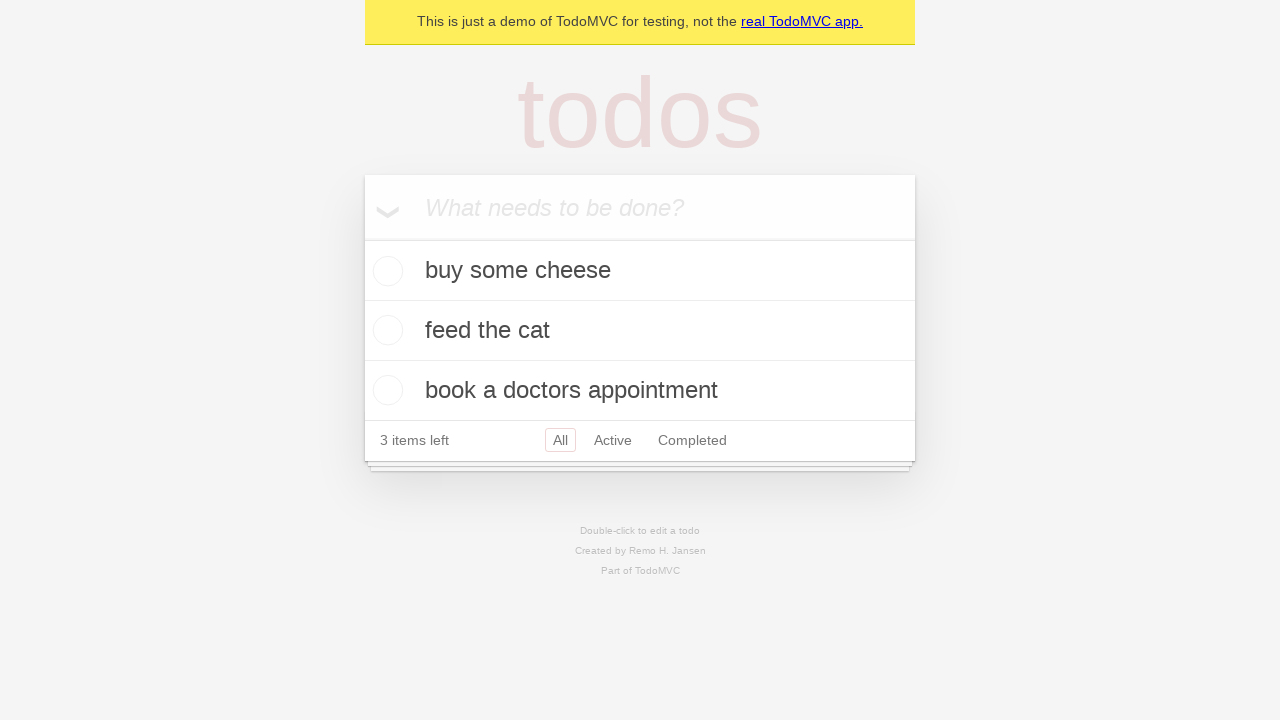

Double-clicked second todo item to enter edit mode at (640, 331) on internal:testid=[data-testid="todo-item"s] >> nth=1
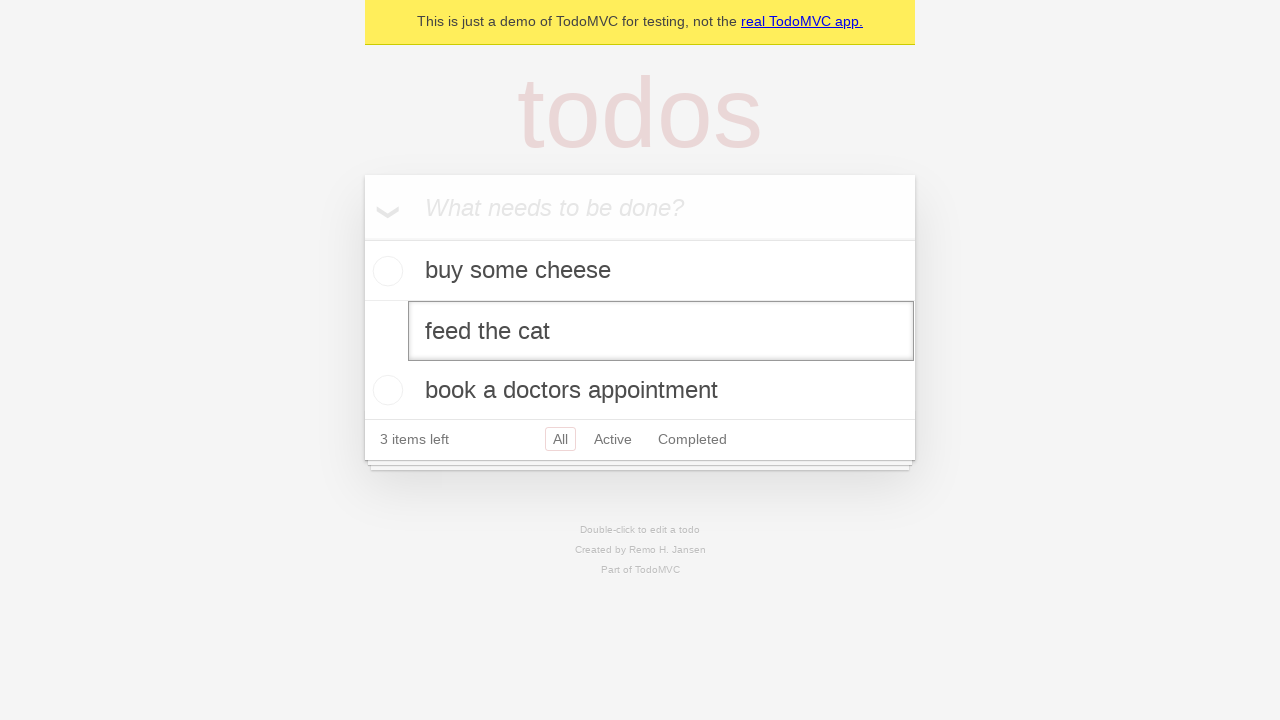

Edit mode activated for second todo item
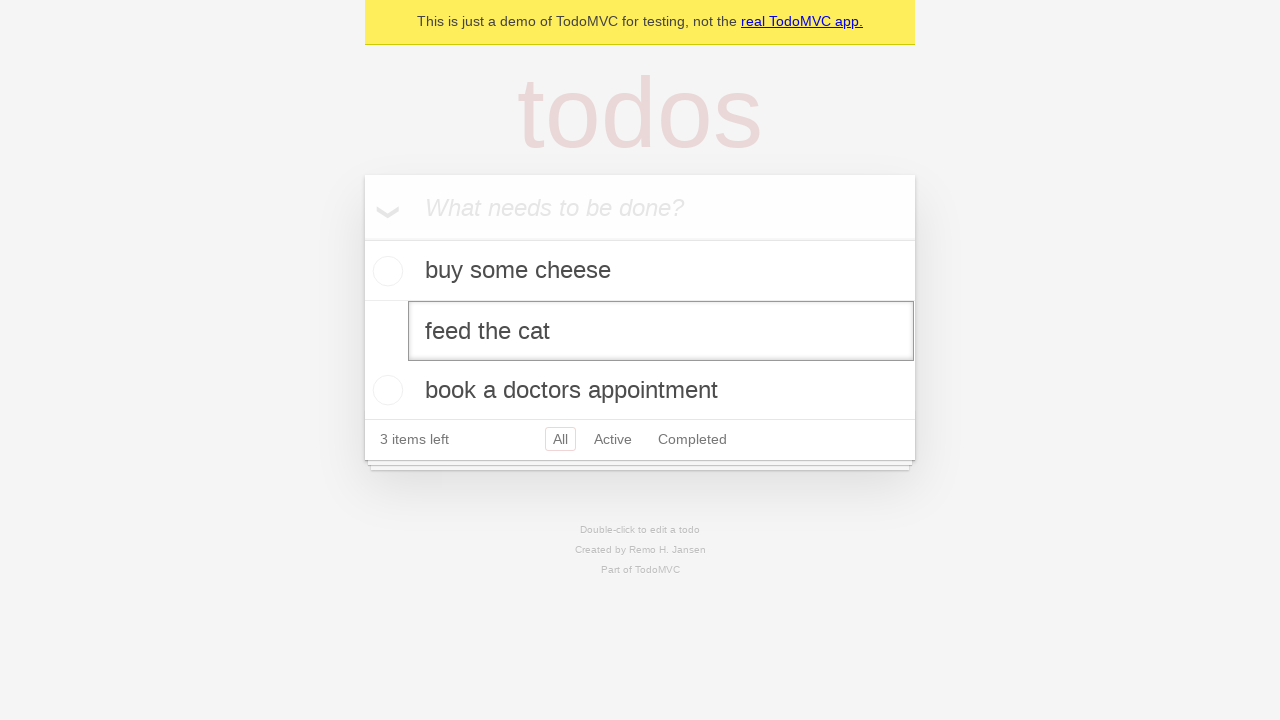

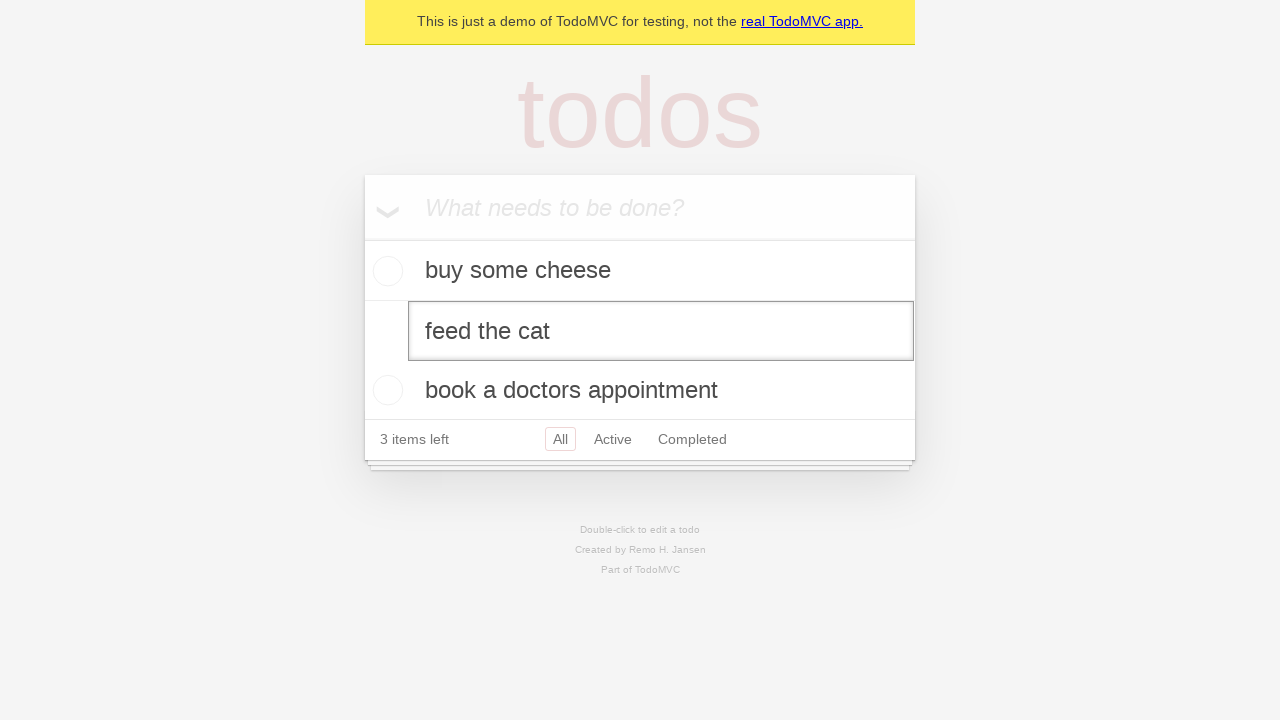